Tests drag and drop functionality on jQuery UI demo page by dragging an element onto a droppable target within an iframe, then navigates to another section via sidebar

Starting URL: https://jqueryui.com/droppable/

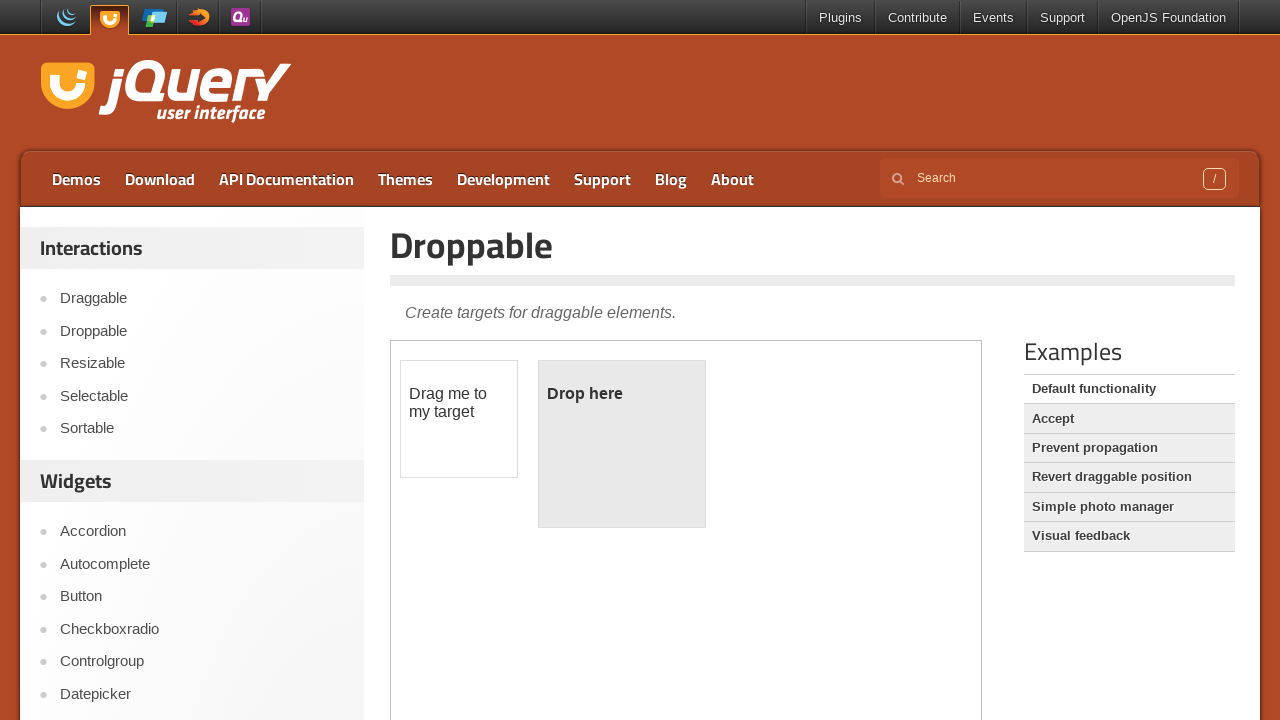

Located demo iframe
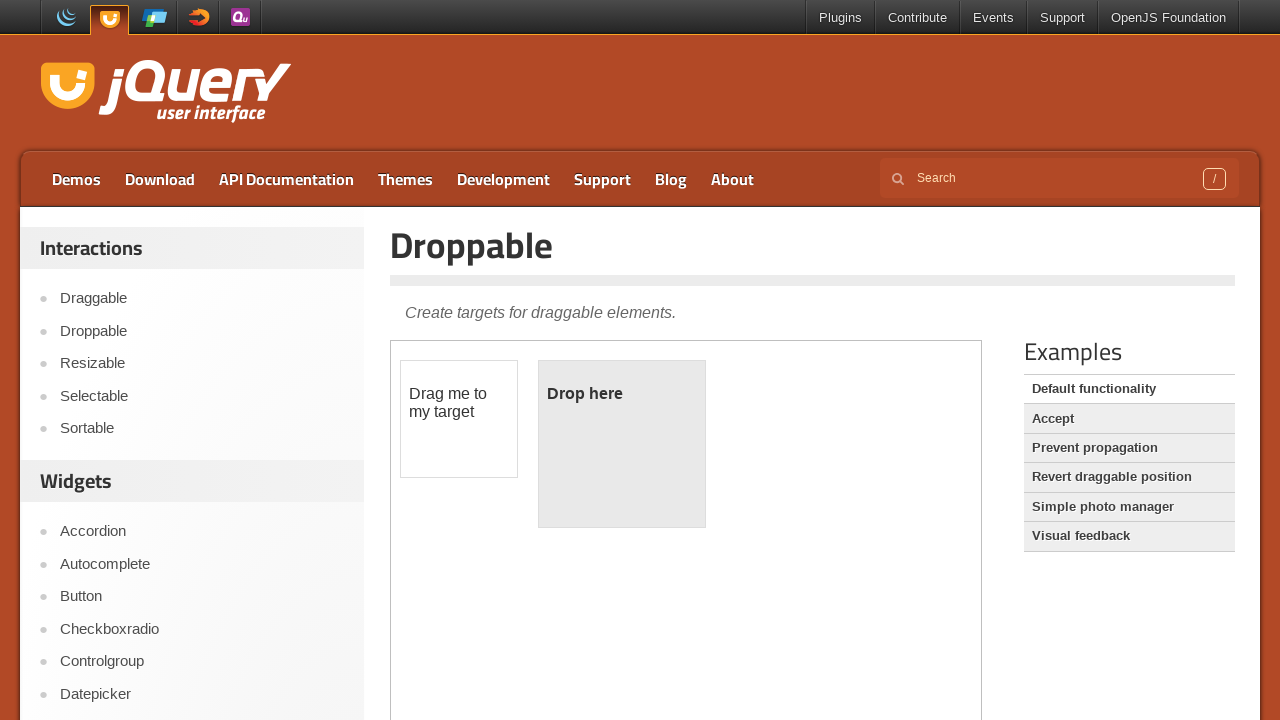

Clicked draggable element at (459, 419) on iframe.demo-frame >> internal:control=enter-frame >> #draggable
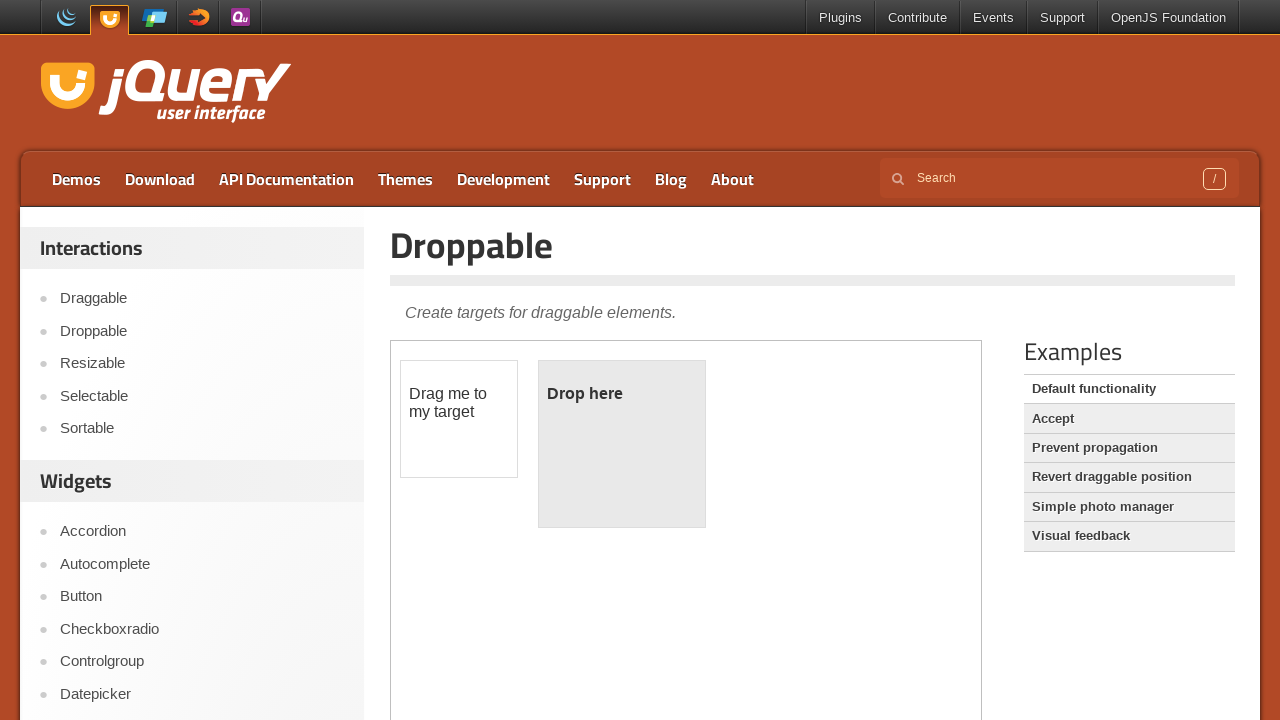

Dragged element to droppable target within iframe at (622, 444)
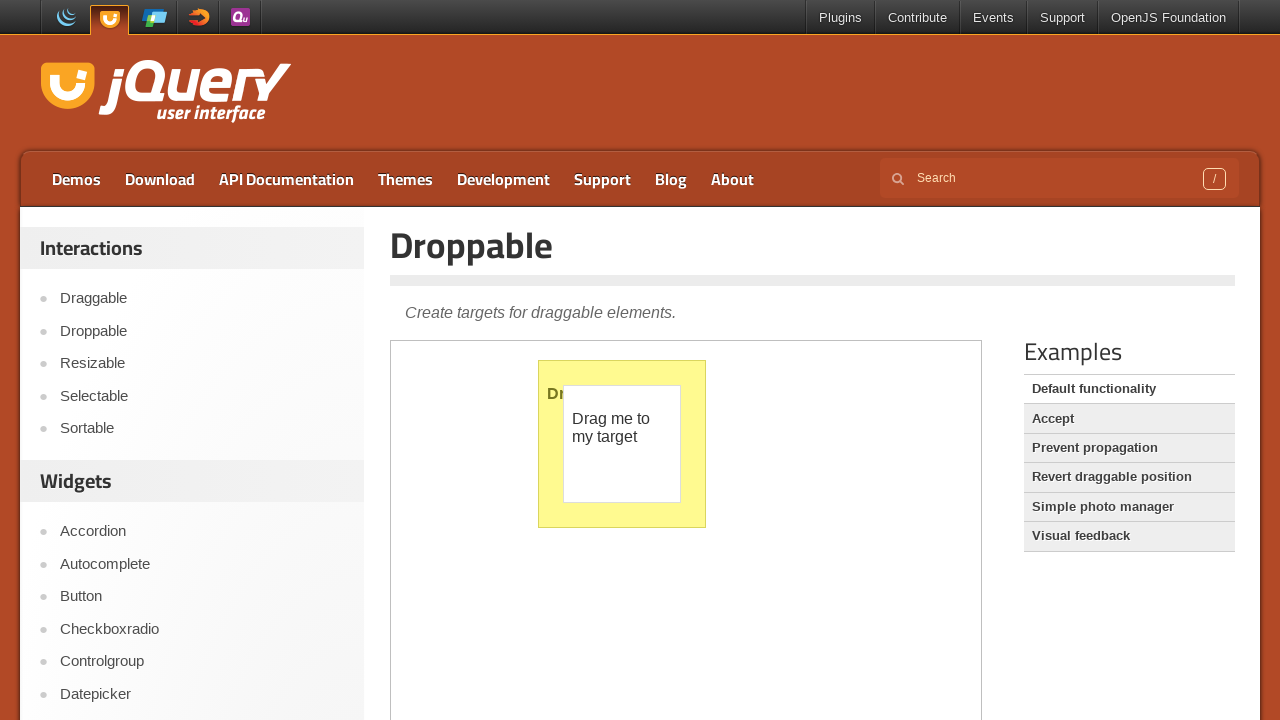

Clicked 5th sidebar link to navigate to another section at (202, 429) on #sidebar a >> nth=4
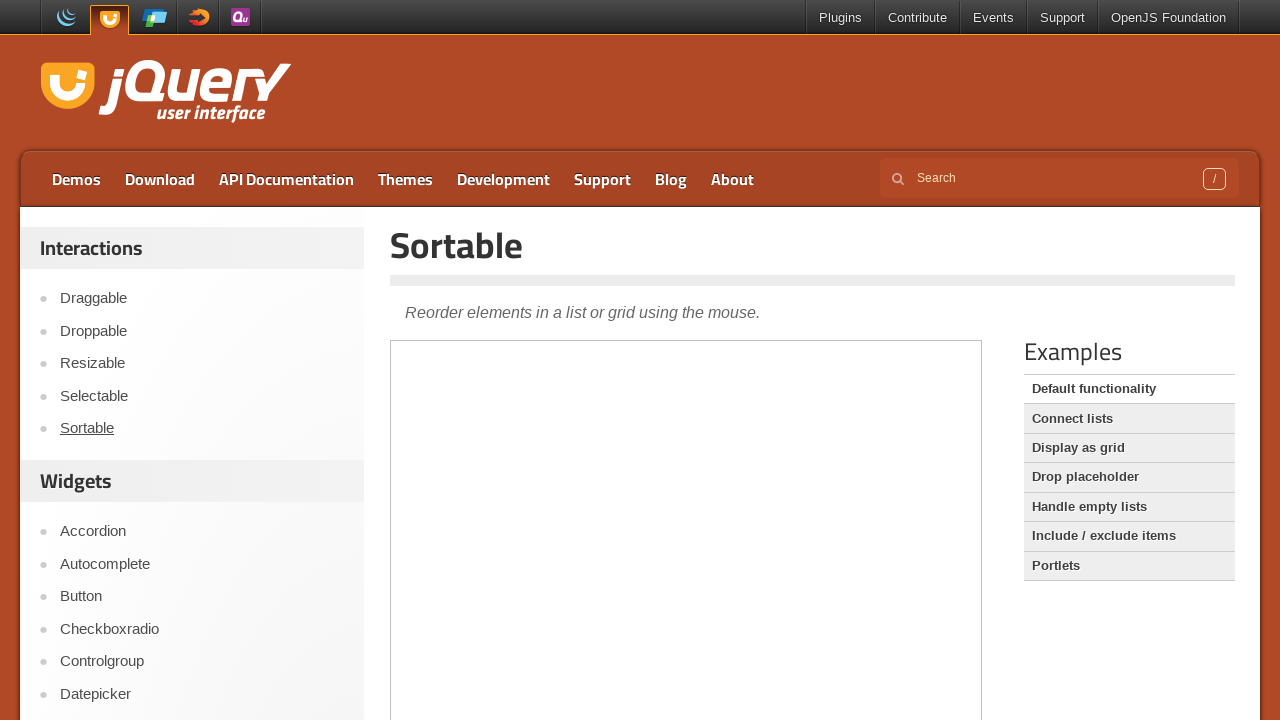

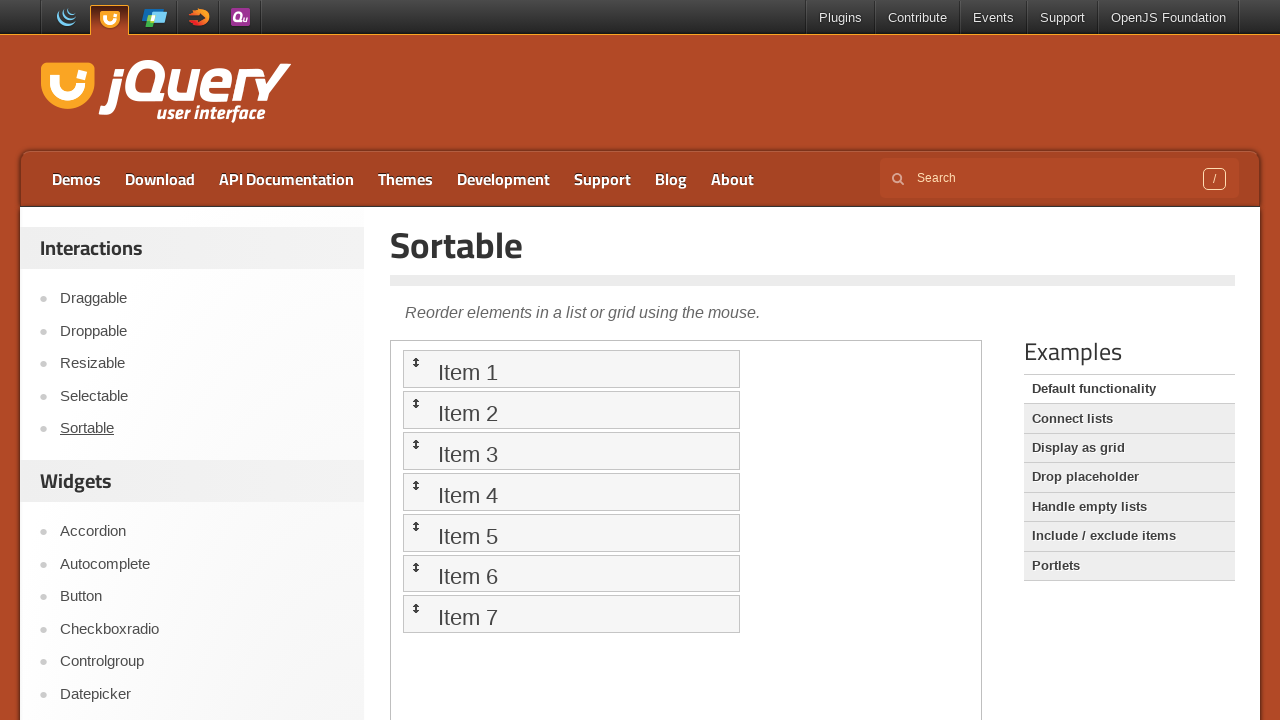